Tests dynamic loading where the element is rendered after the action, clicking Start and waiting for "Hello World!" text to appear

Starting URL: https://the-internet.herokuapp.com/dynamic_loading/2

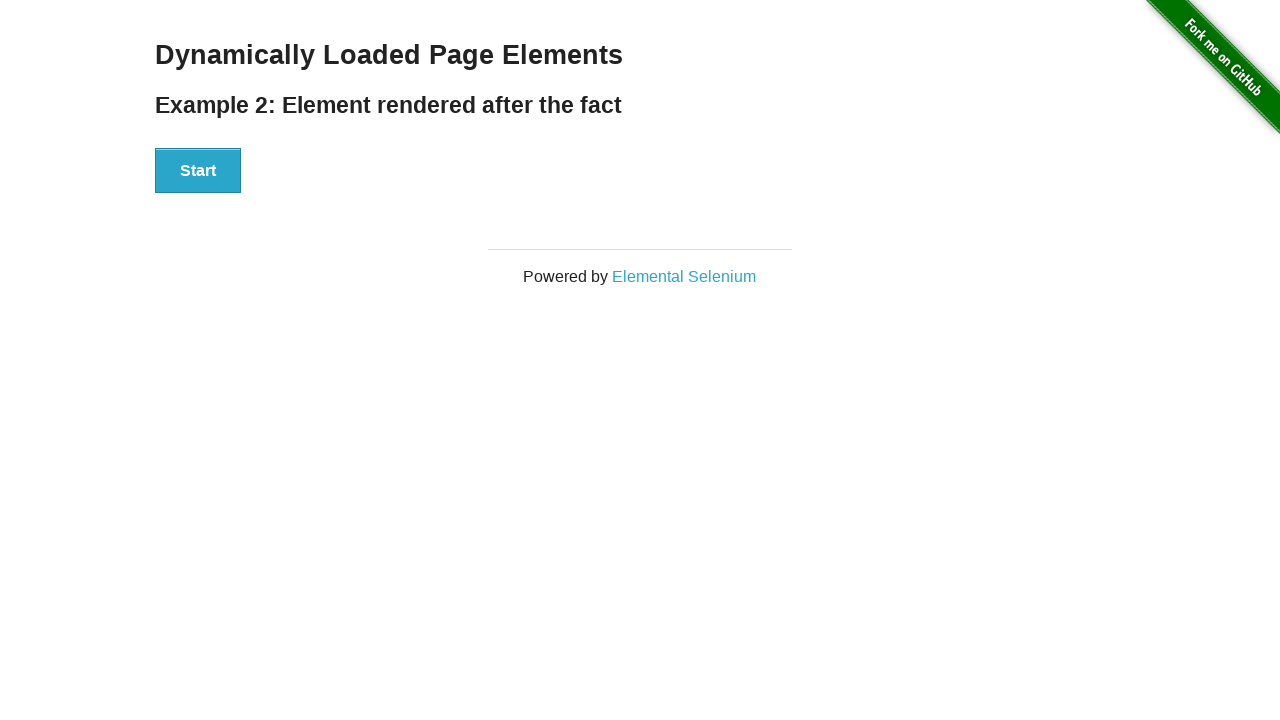

Clicked Start button to initiate dynamic loading at (198, 171) on xpath=//div[@id='start']/button[text()='Start']
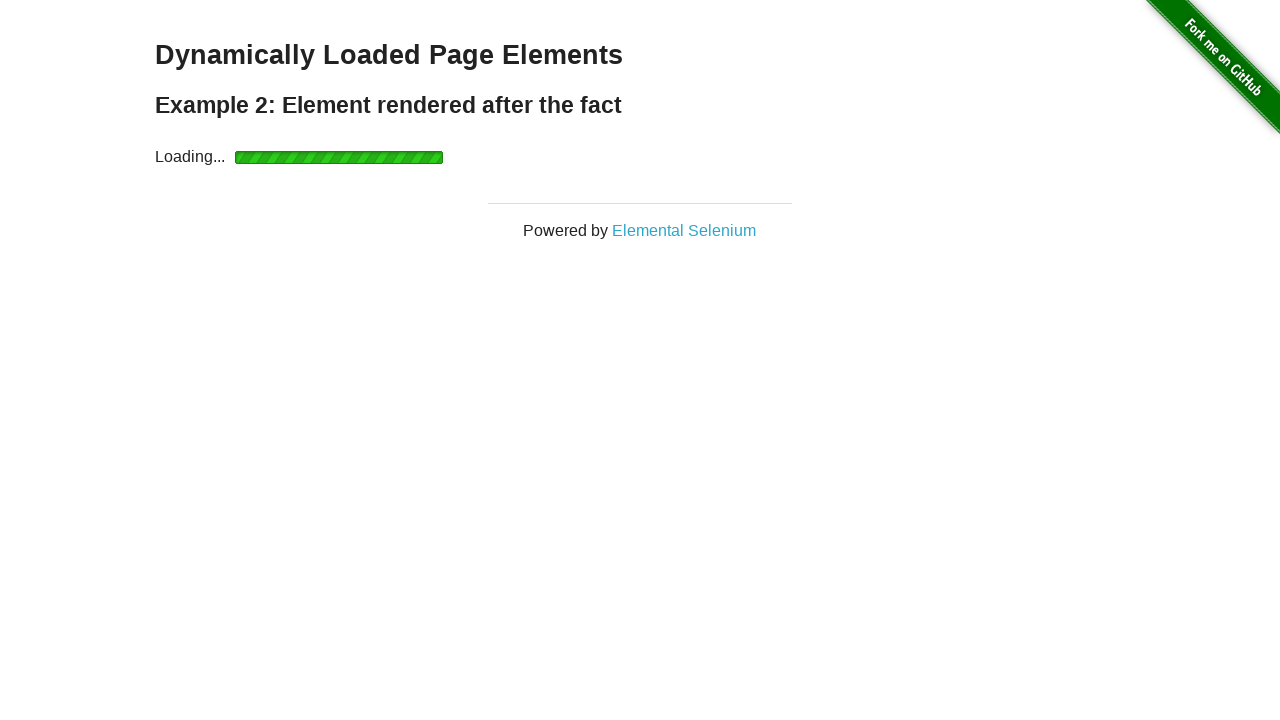

Waited for 'Hello World!' text to appear in finish element
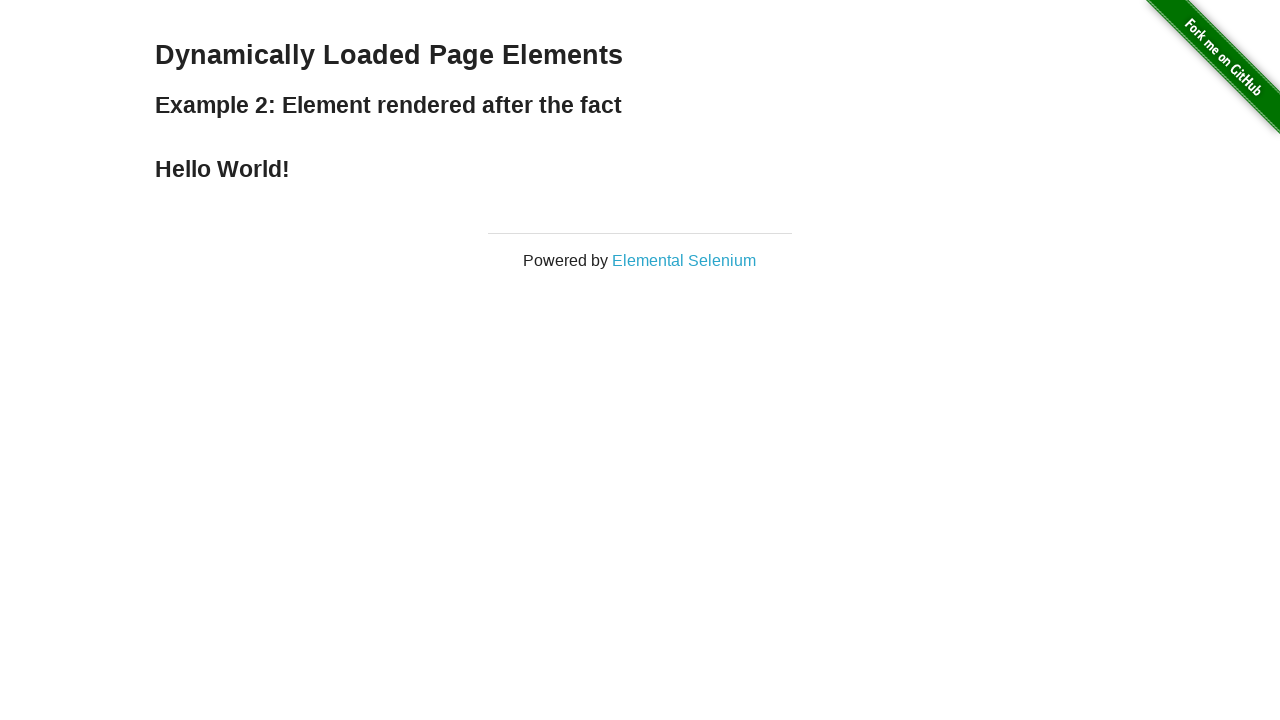

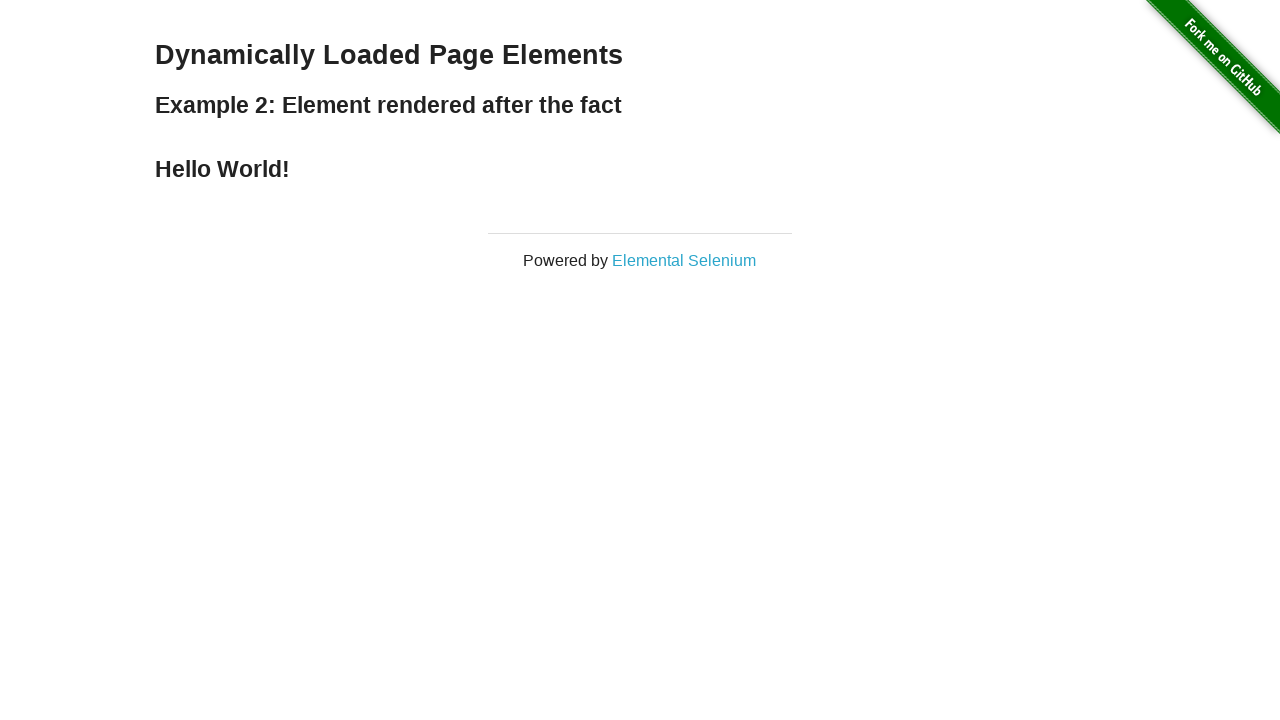